Tests dropdown selection functionality on the Miniclip careers page by selecting department options by index and by visible text

Starting URL: https://www.miniclip.com/careers/vacancies

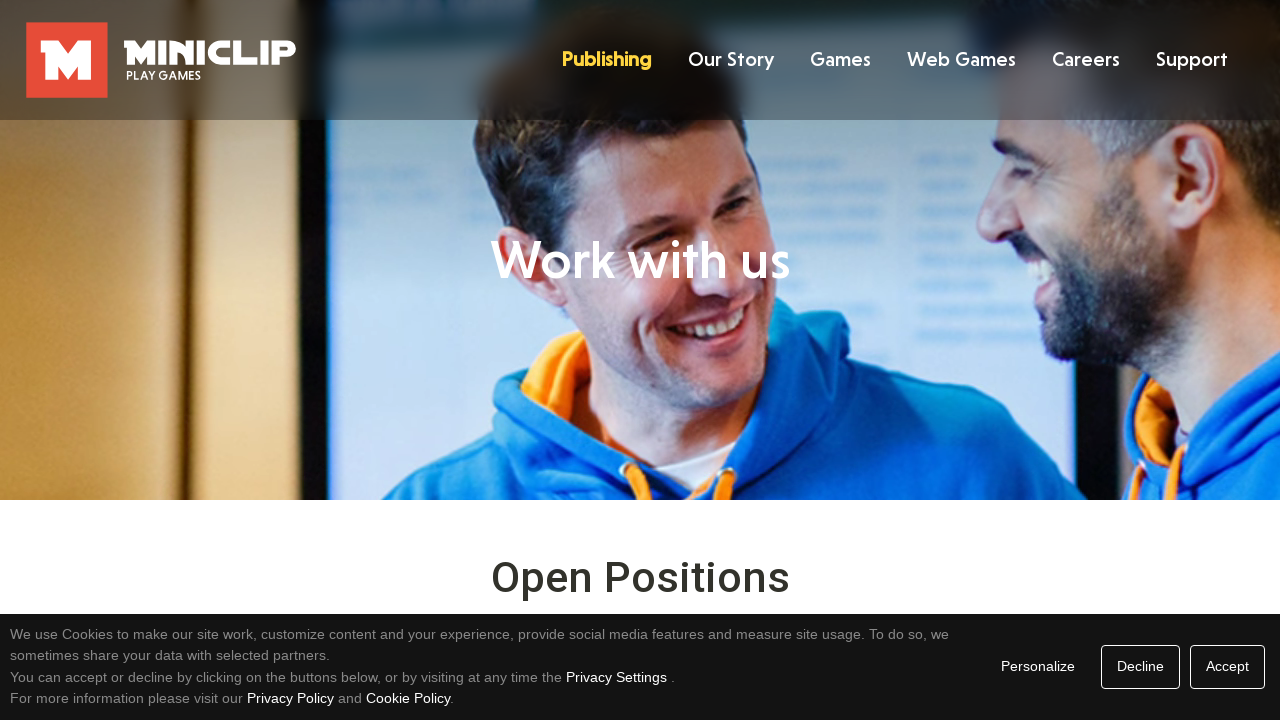

Waited for departments dropdown to be visible
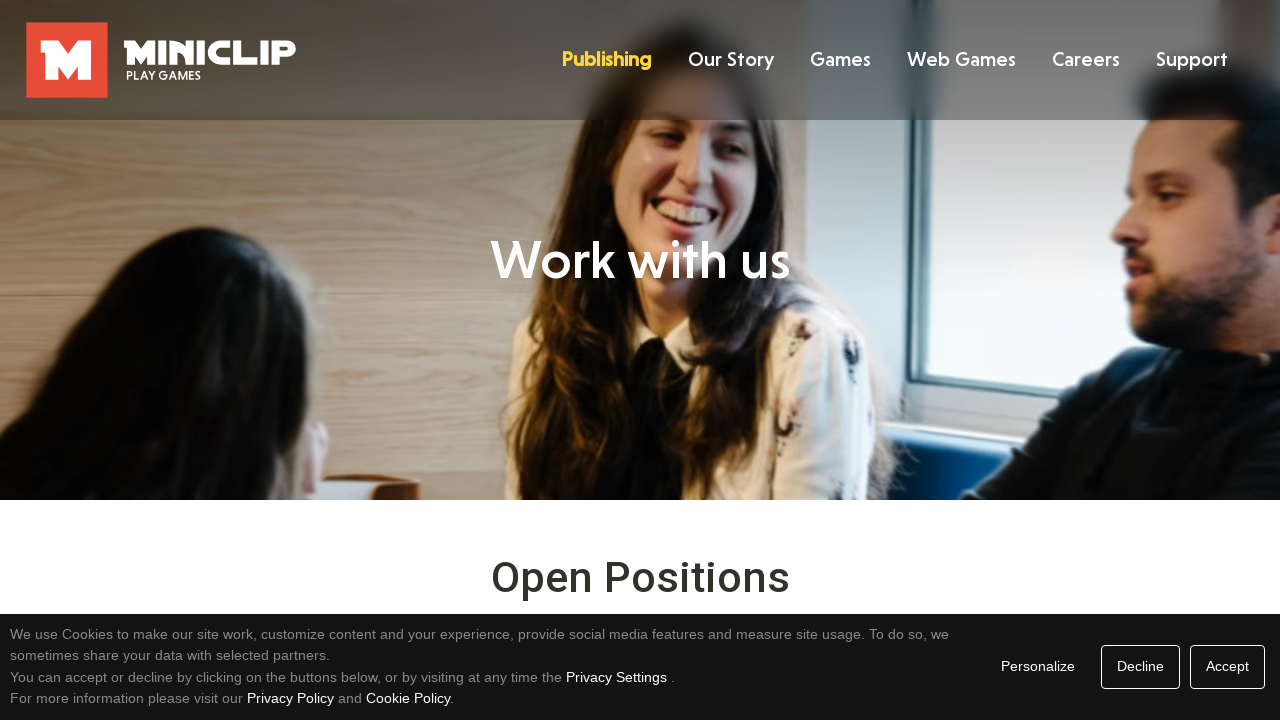

Selected dropdown option by index 5 on //*[@id="__layout"]/div/div/section[2]/div/fieldset[3]/select
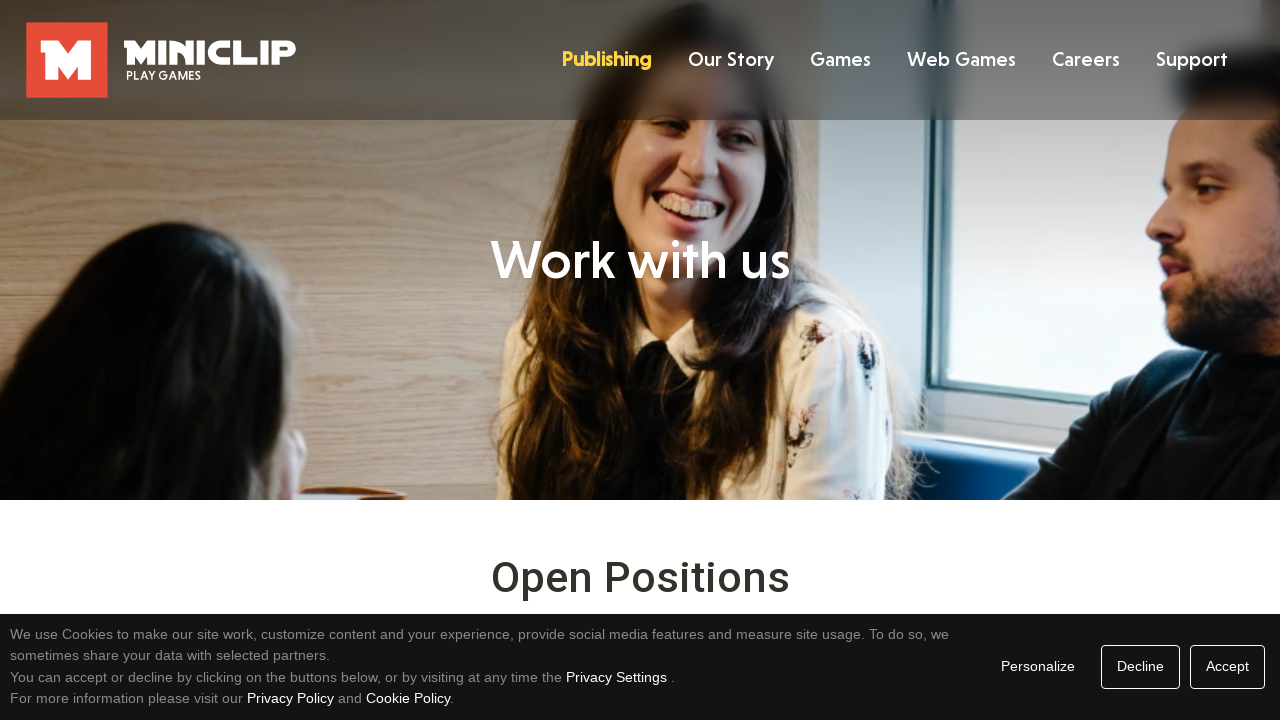

Selected 'Technology' option from departments dropdown by visible text on //*[@id="__layout"]/div/div/section[2]/div/fieldset[3]/select
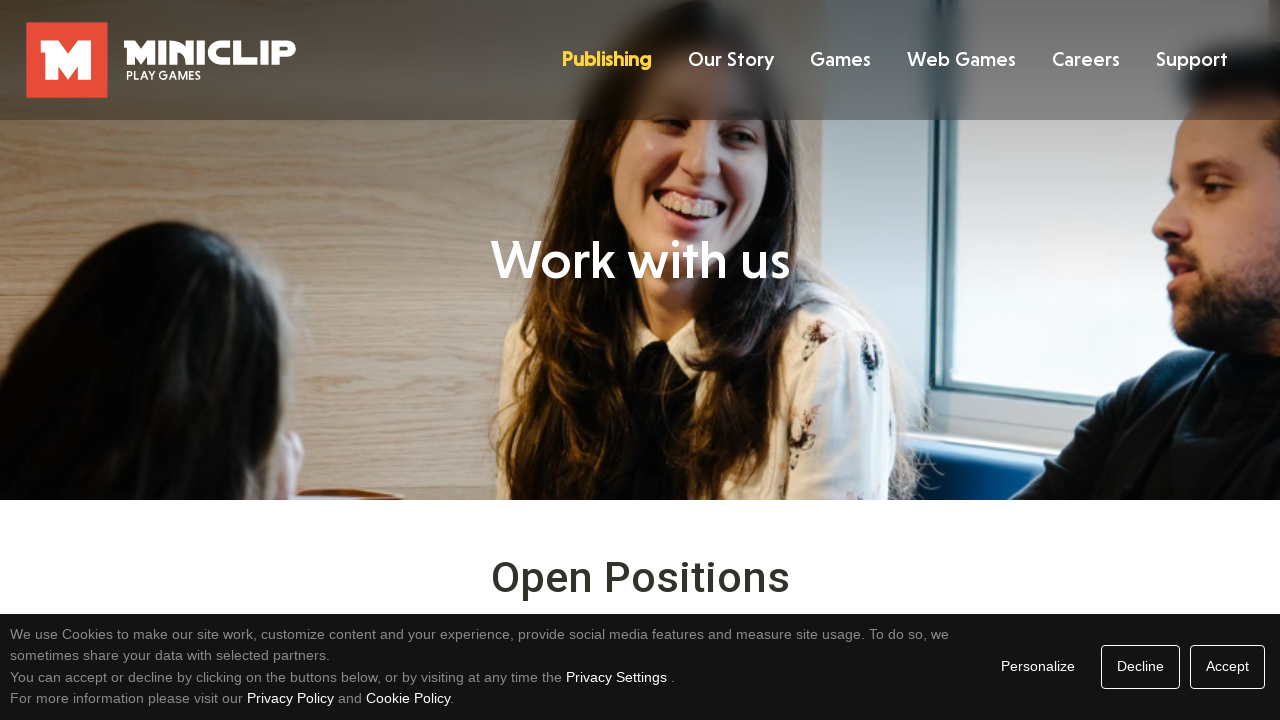

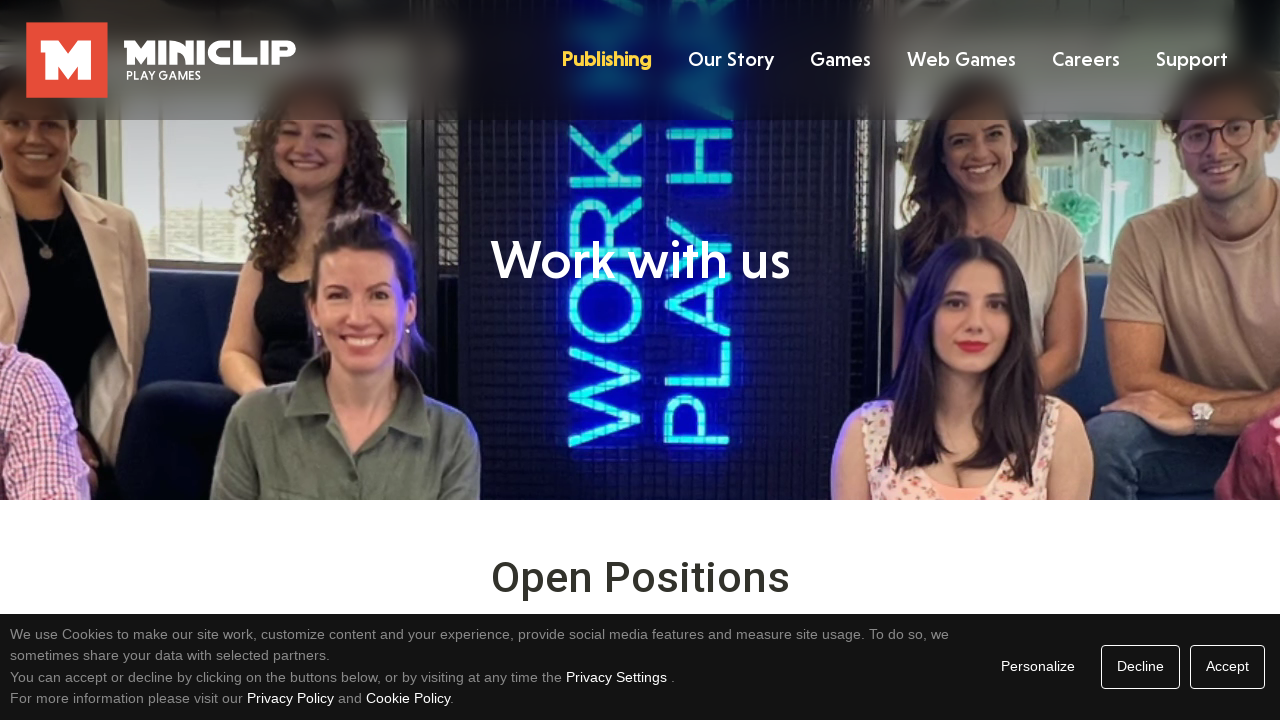